Navigates to a testing form page and interacts with a dropdown menu to select gender option

Starting URL: http://www.theTestingWorld.com/testings

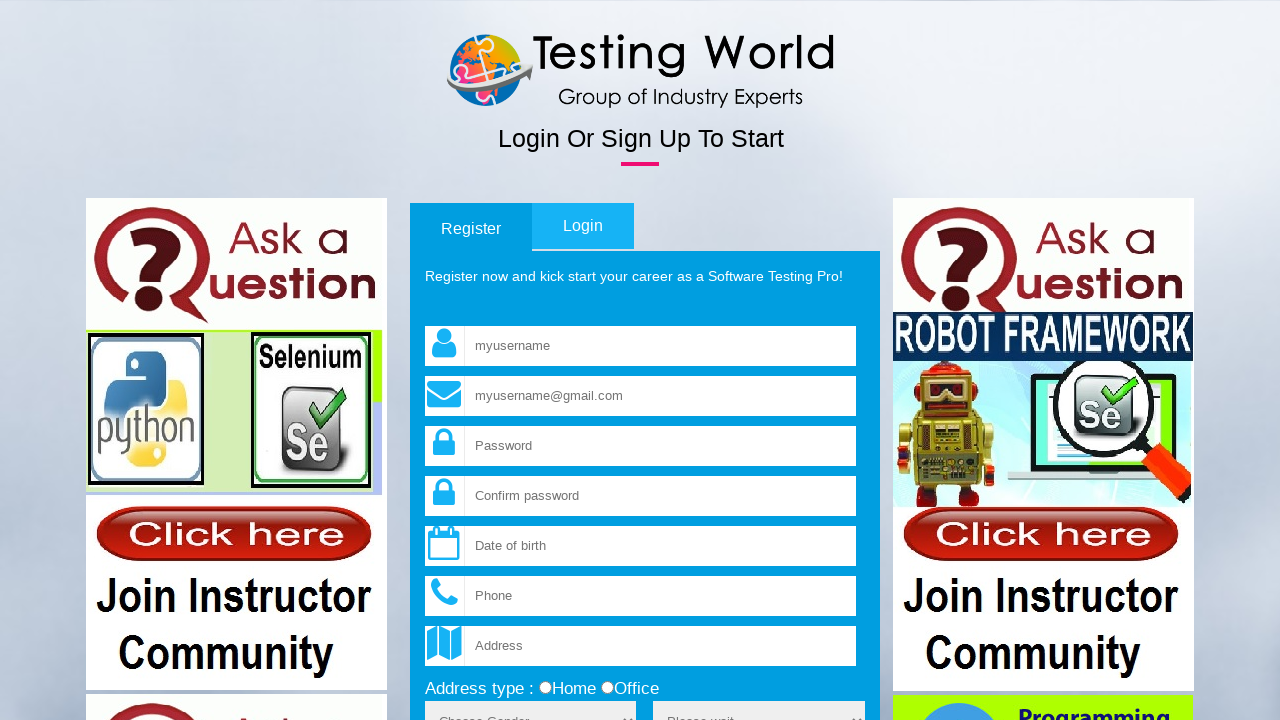

Navigated to testing form page
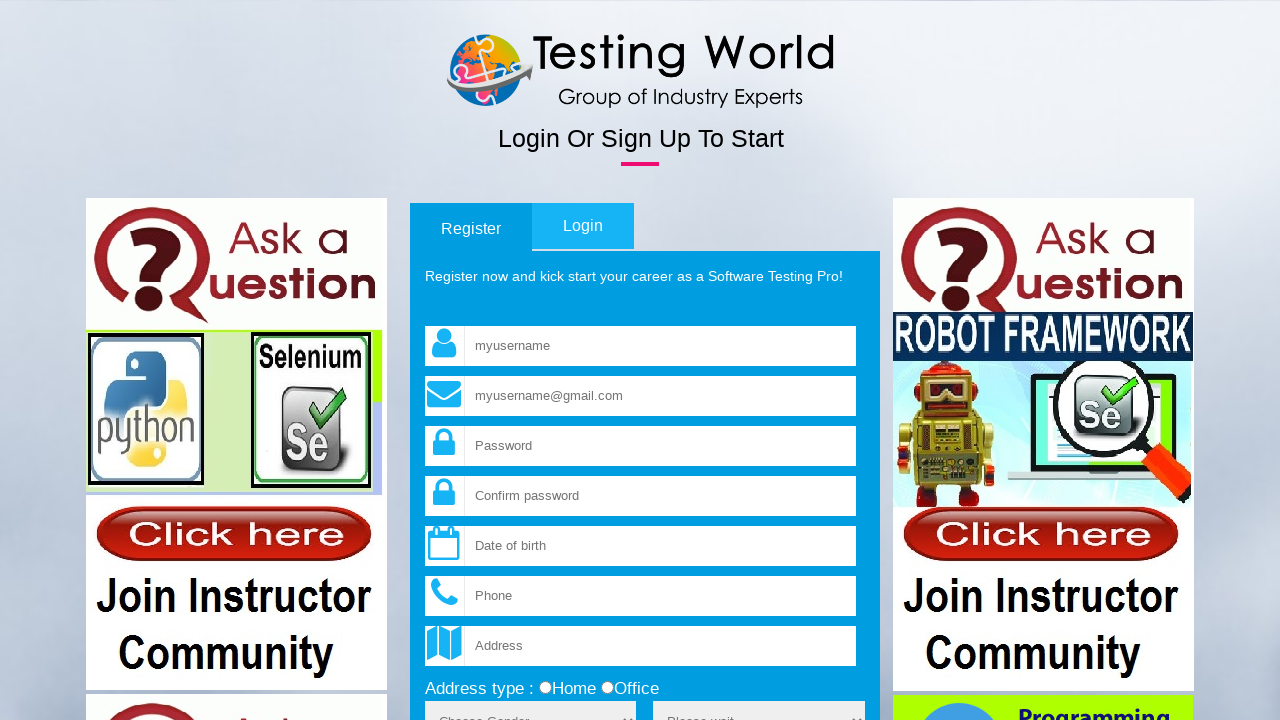

Gender dropdown element is present and loaded
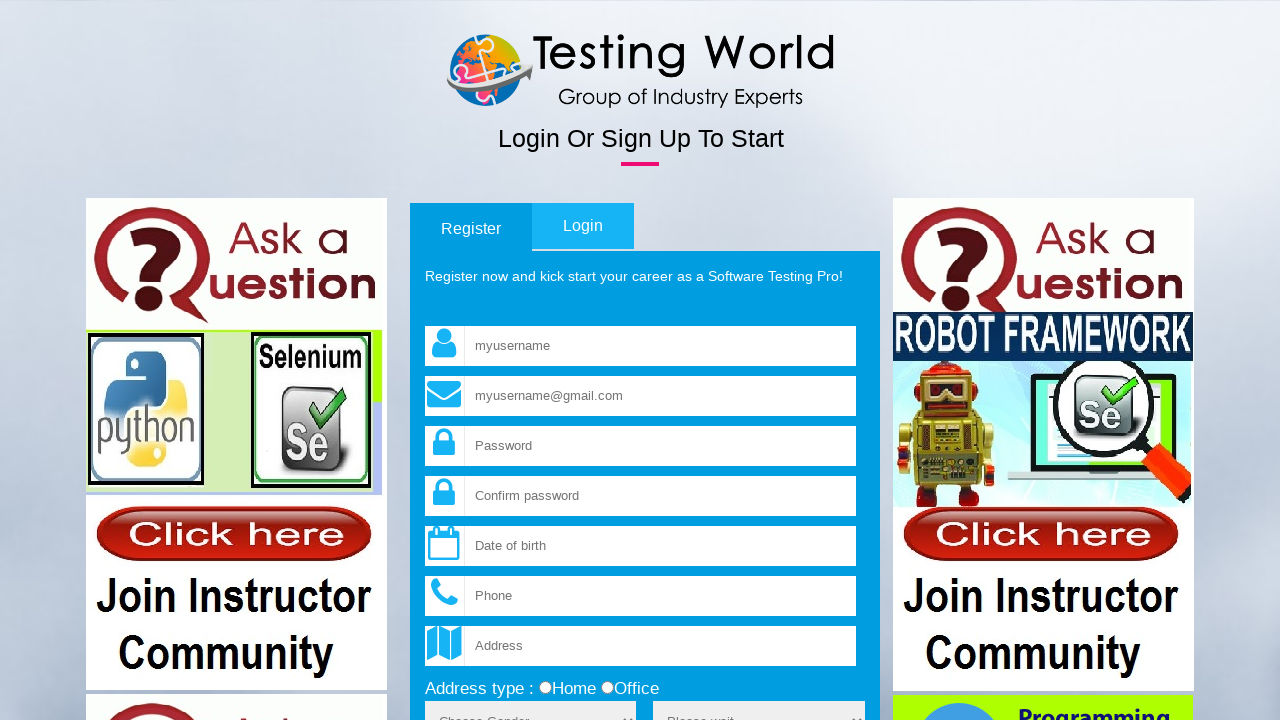

Selected 'Male' from the gender dropdown menu on select[name='sex']
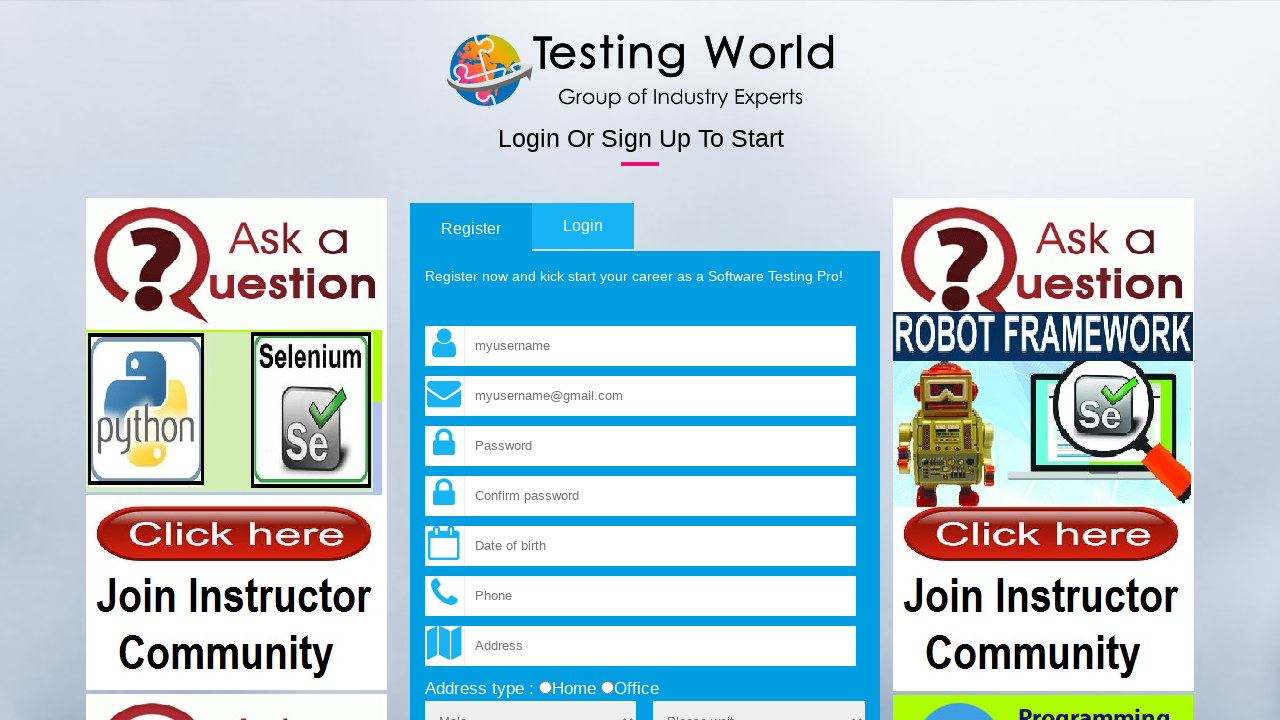

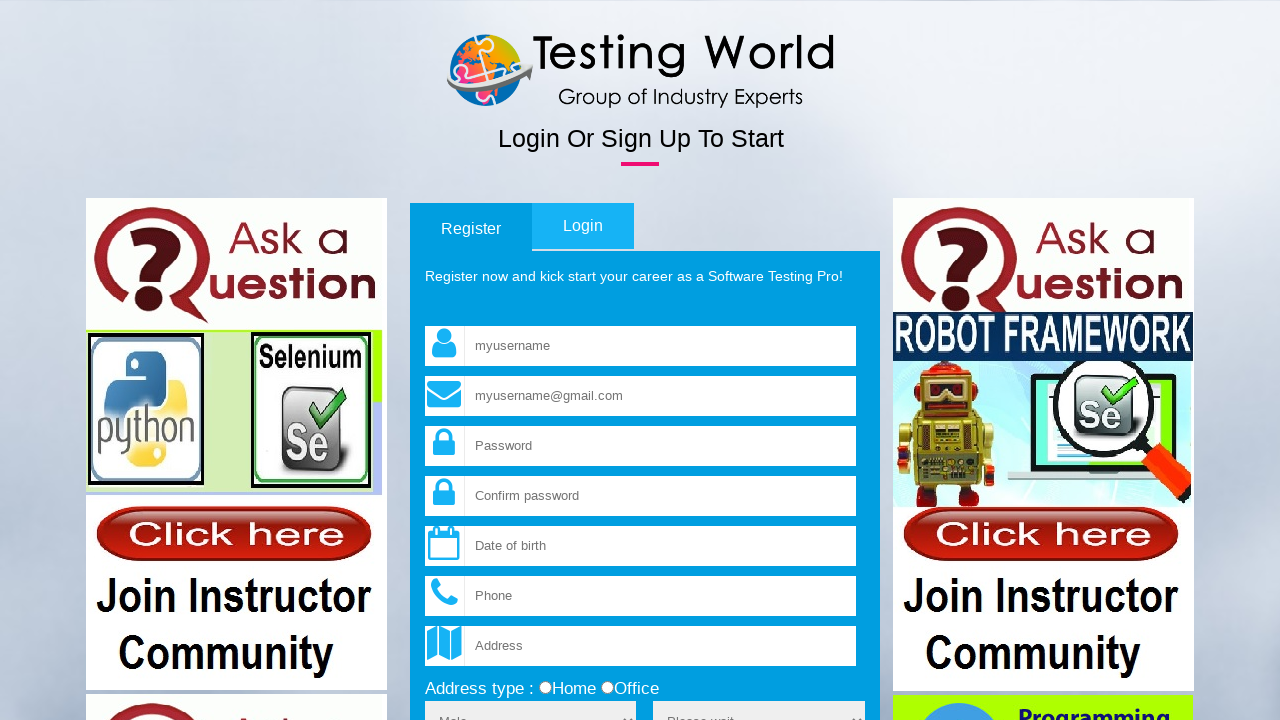